Navigates to demo table page and collects all first names from the first table

Starting URL: http://automationbykrishna.com/

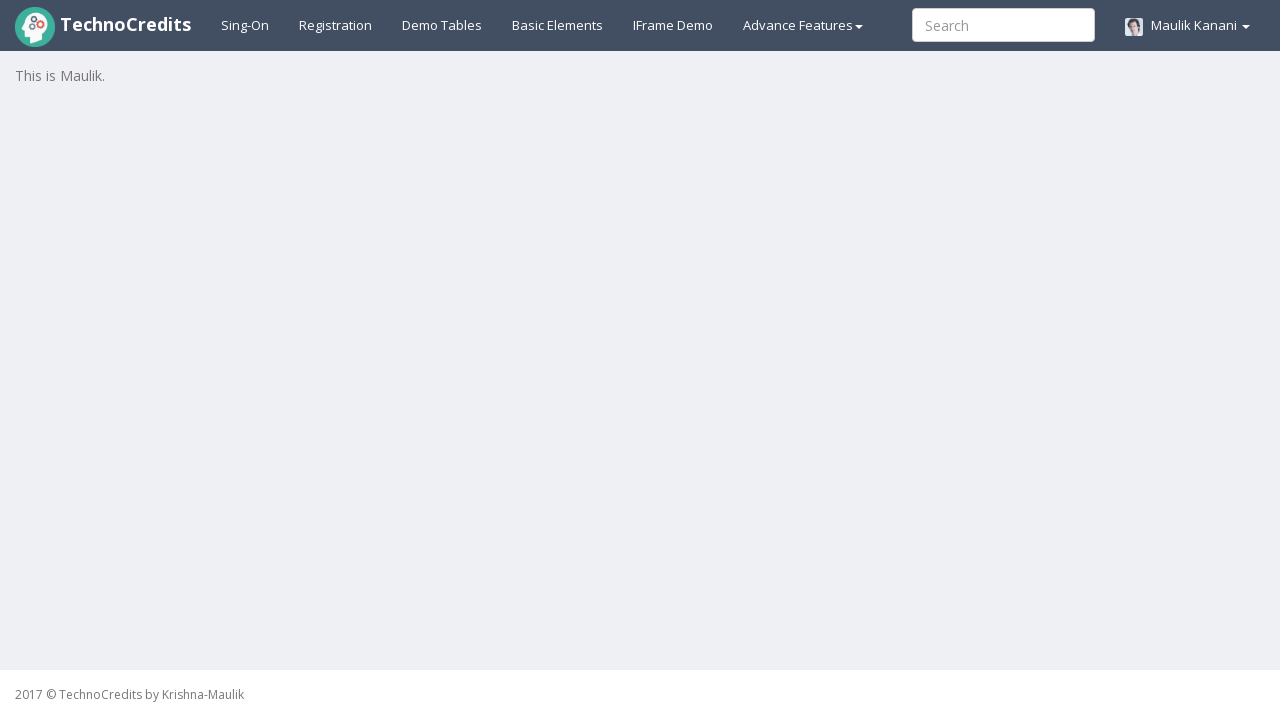

Clicked demo table link to navigate to table page at (442, 25) on #demotable
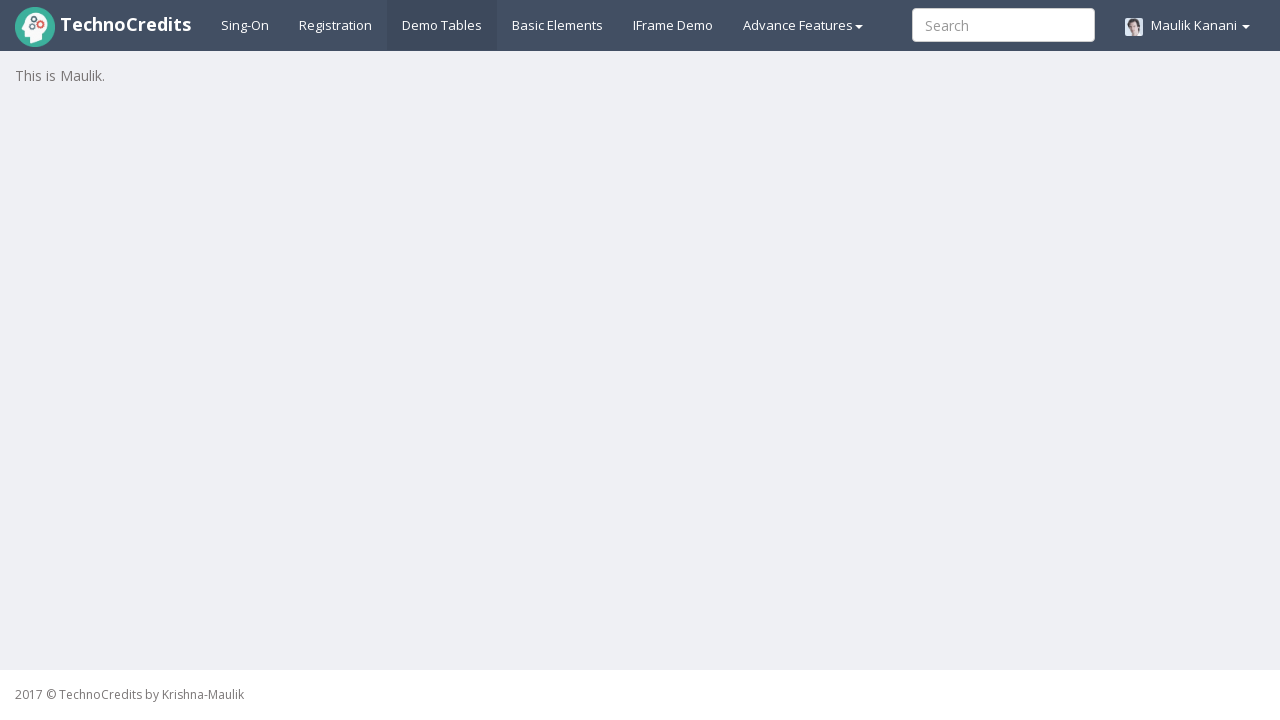

Table with id 'table1' loaded
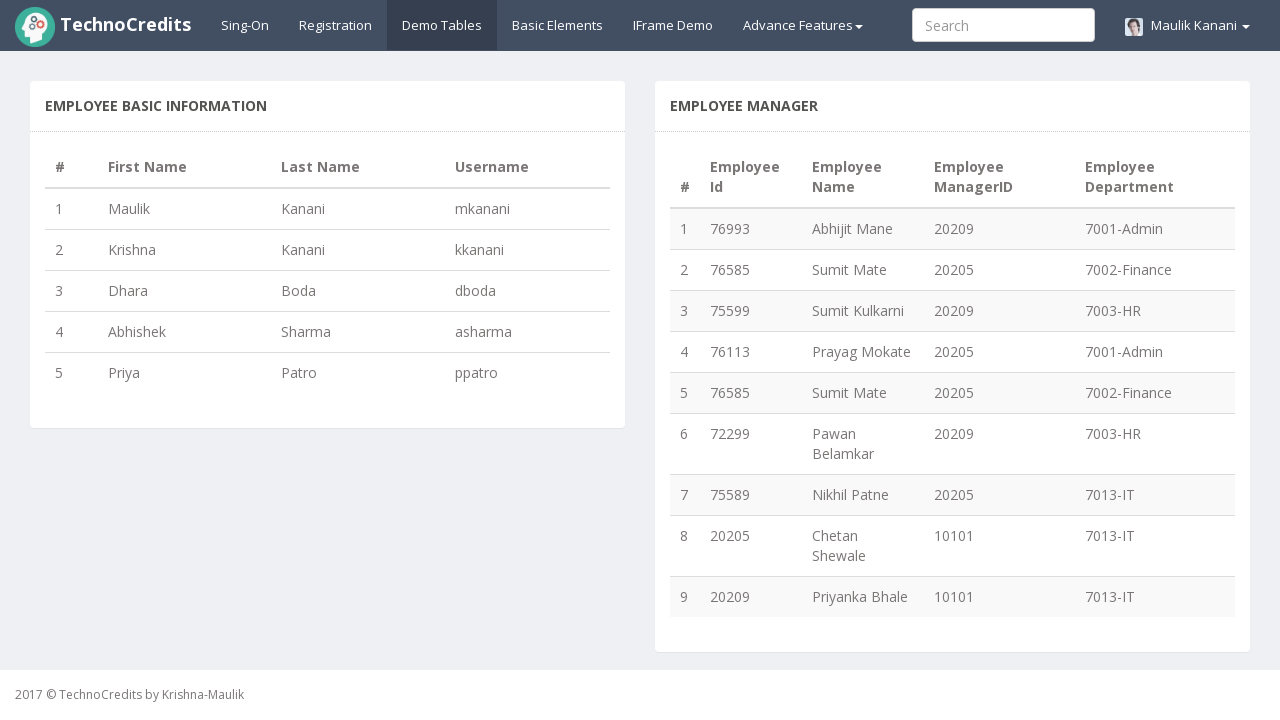

Counted 6 rows in the table
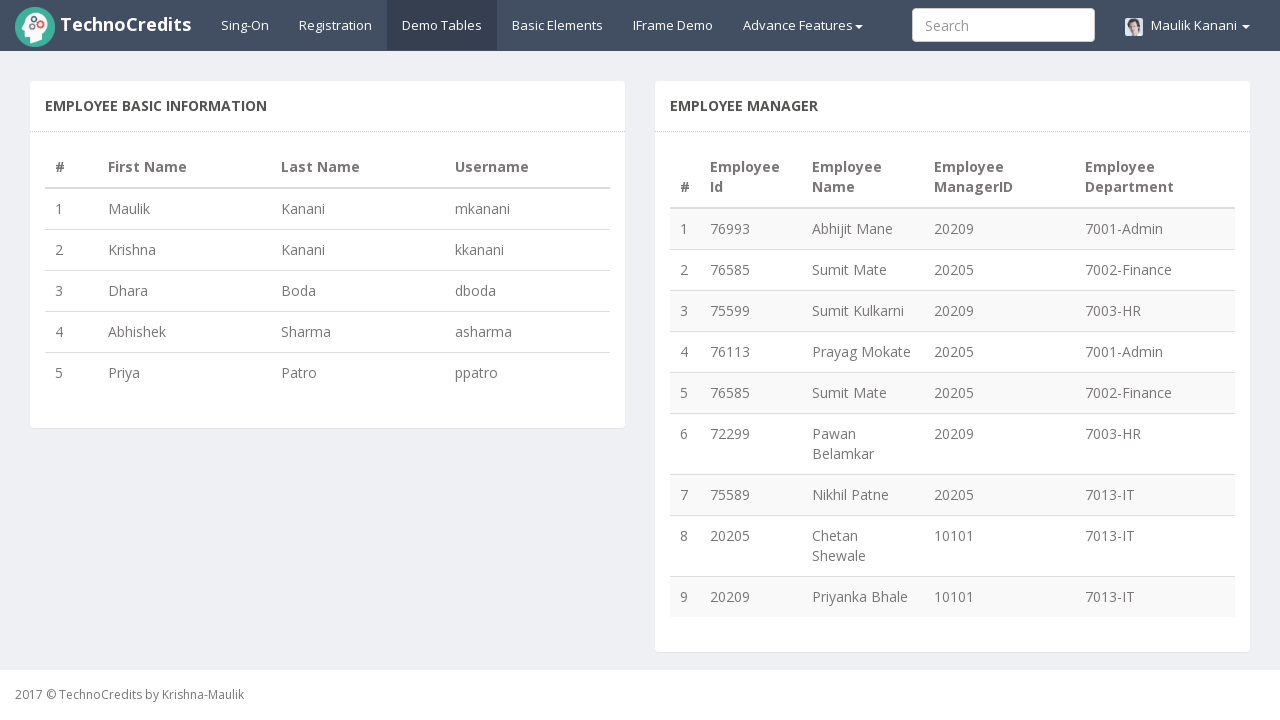

Extracted first name 'Maulik' from row 1
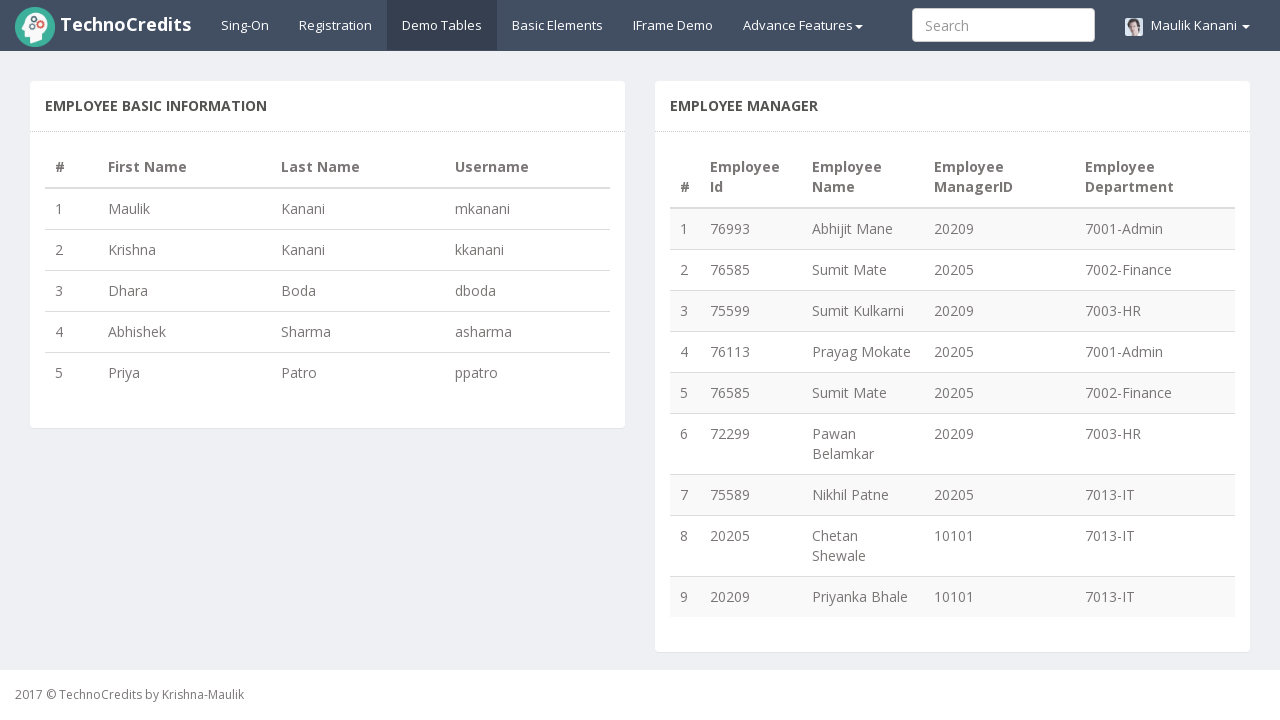

Extracted first name 'Krishna' from row 2
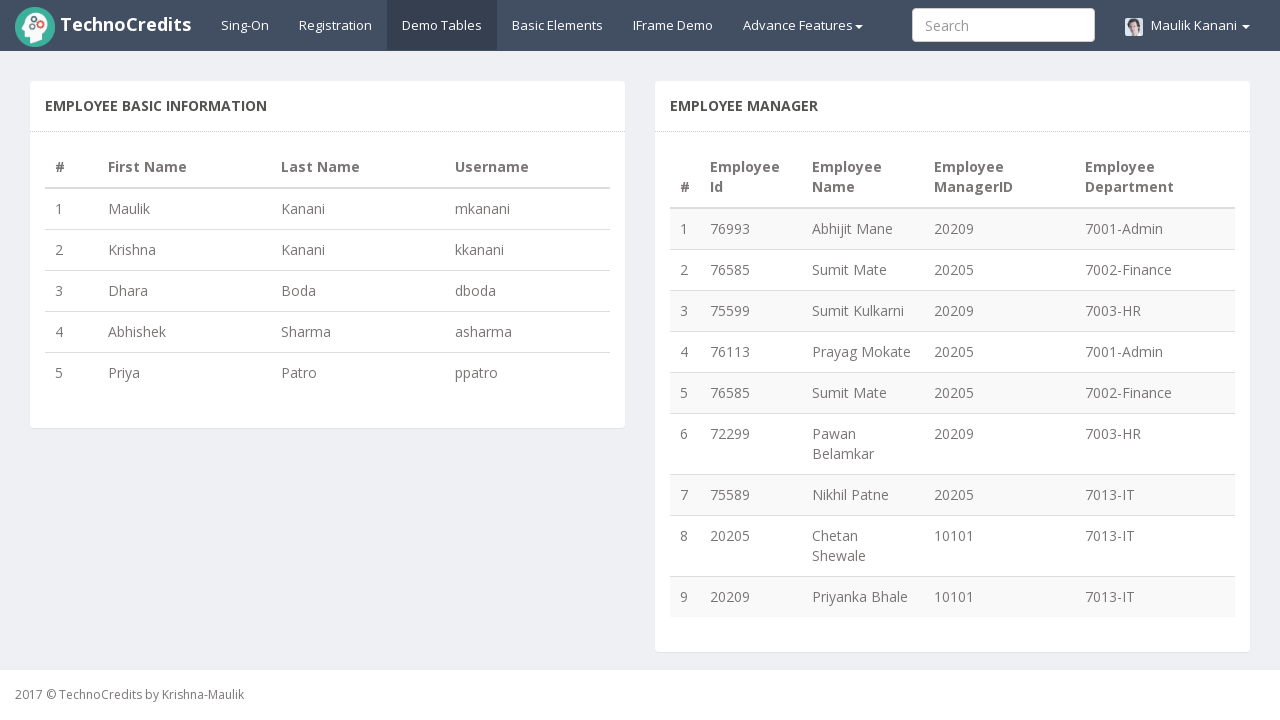

Extracted first name 'Dhara' from row 3
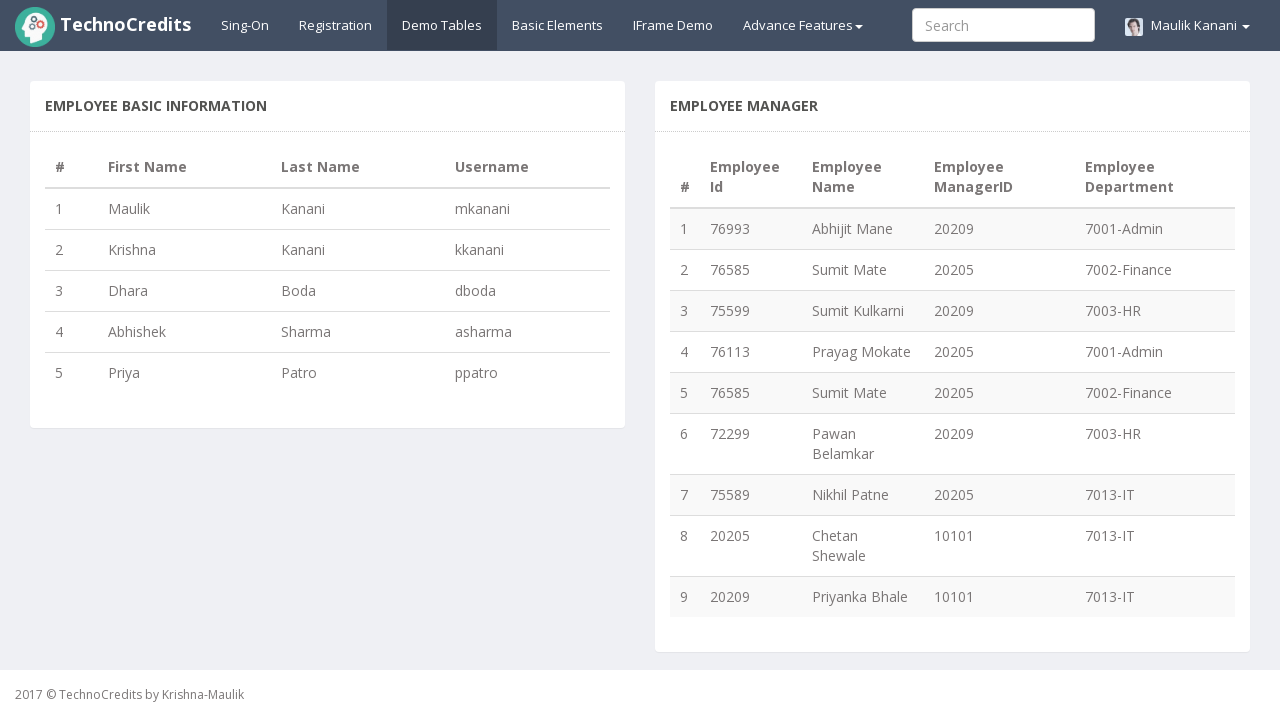

Extracted first name 'Abhishek' from row 4
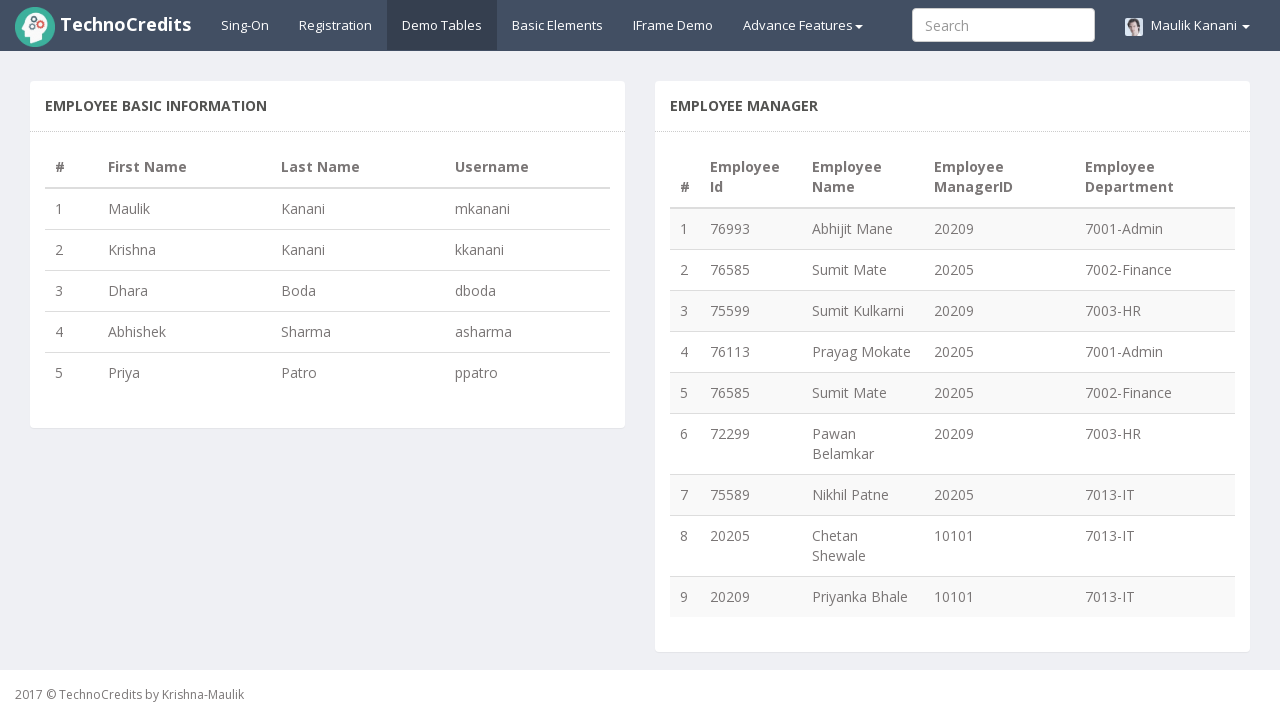

Extracted first name 'Priya' from row 5
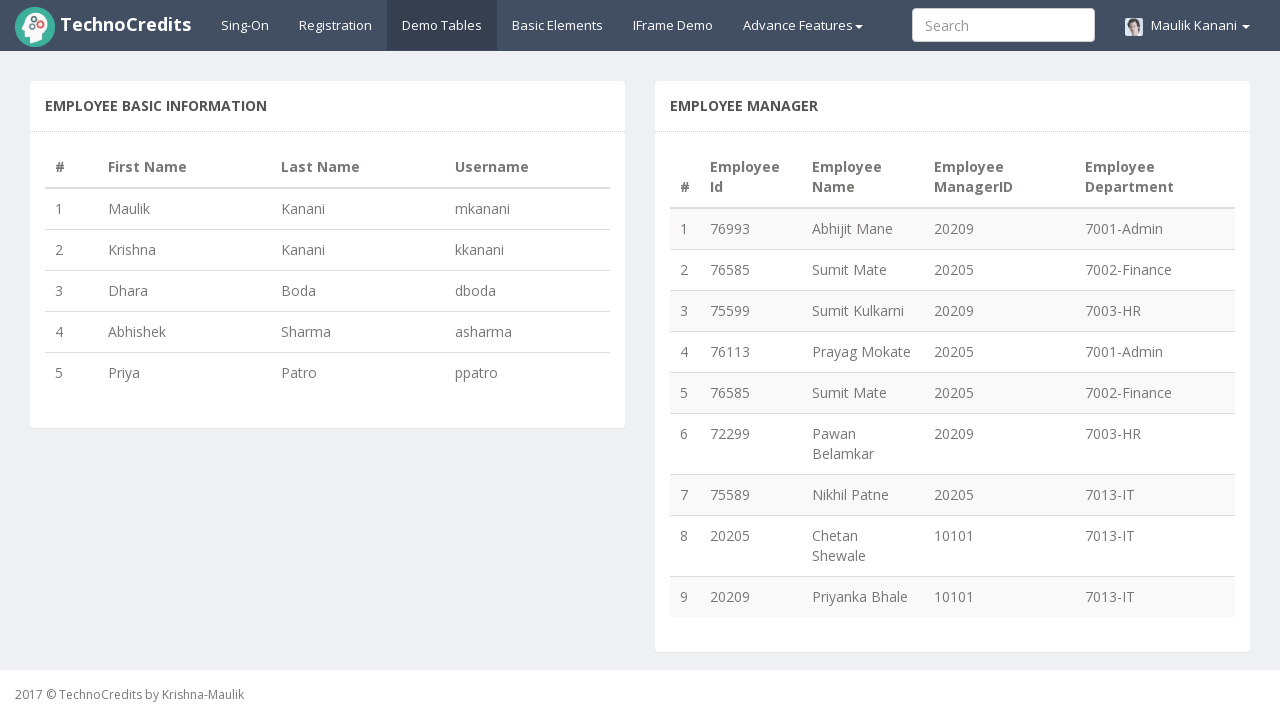

Successfully collected all first names: ['Maulik', 'Krishna', 'Dhara', 'Abhishek', 'Priya']
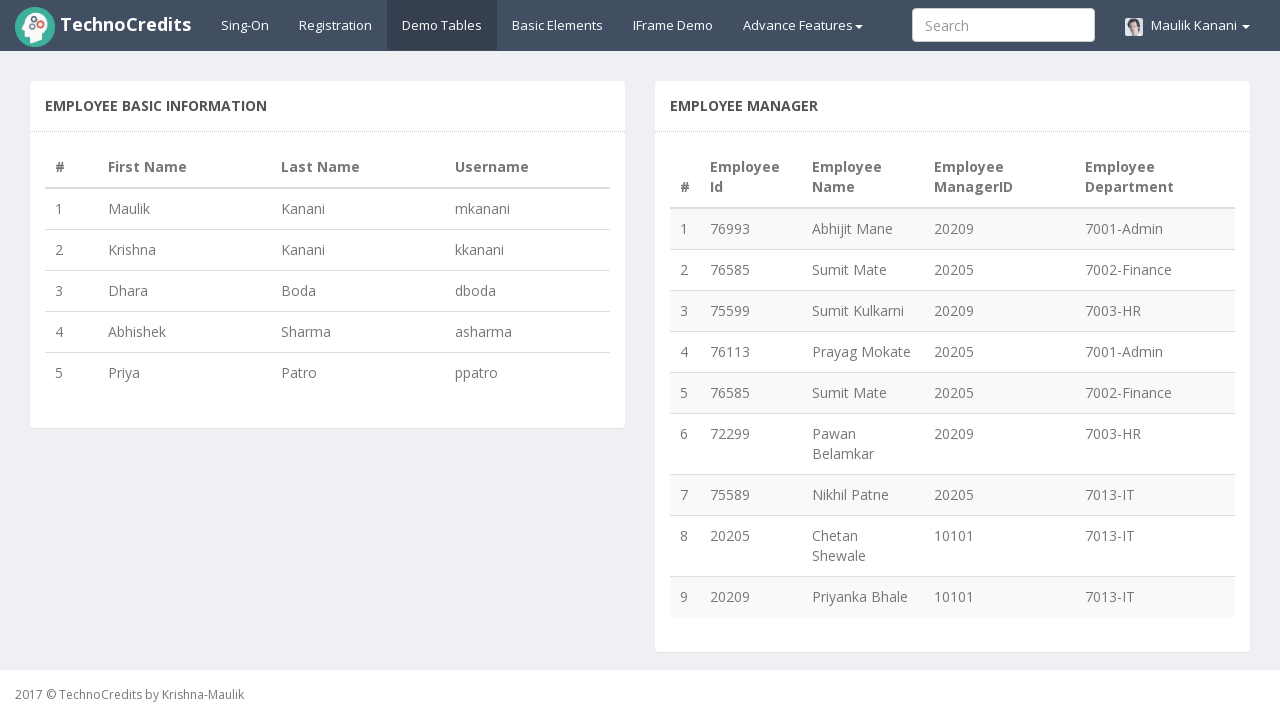

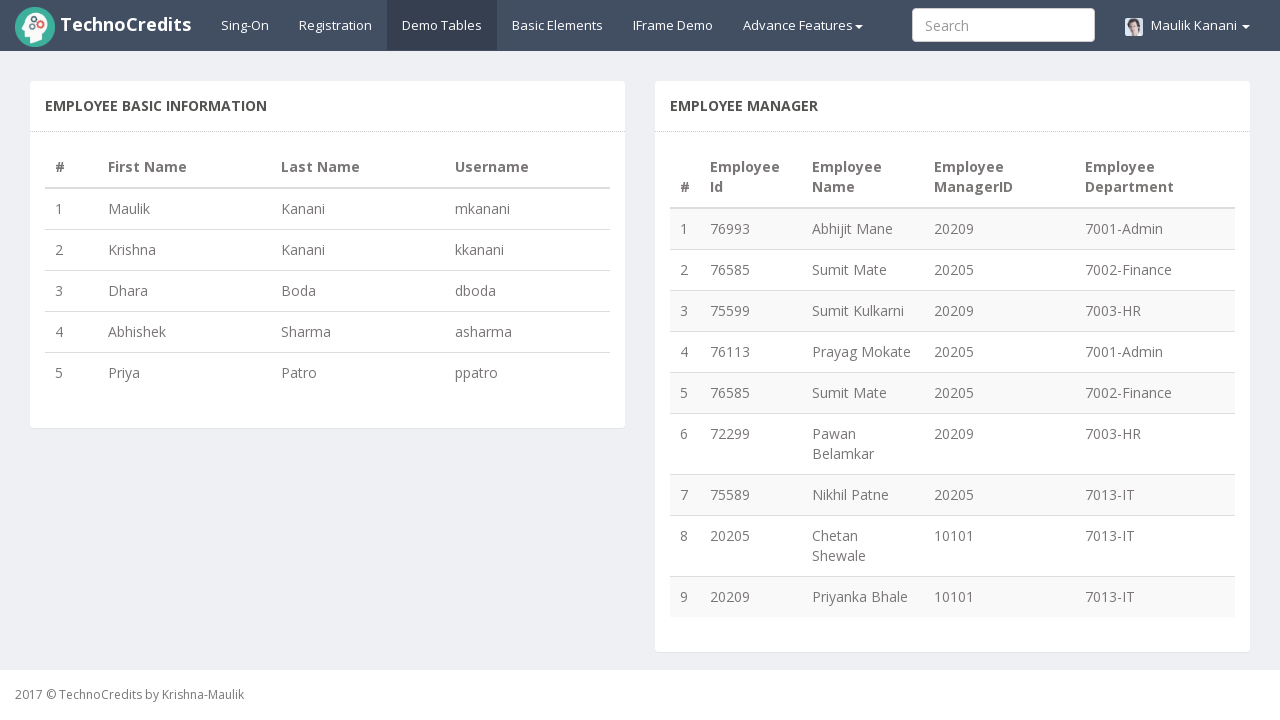